Tests unchecking checkboxes on a practice form by first checking them and then unchecking using three different Playwright methods

Starting URL: https://demoqa.com/automation-practice-form

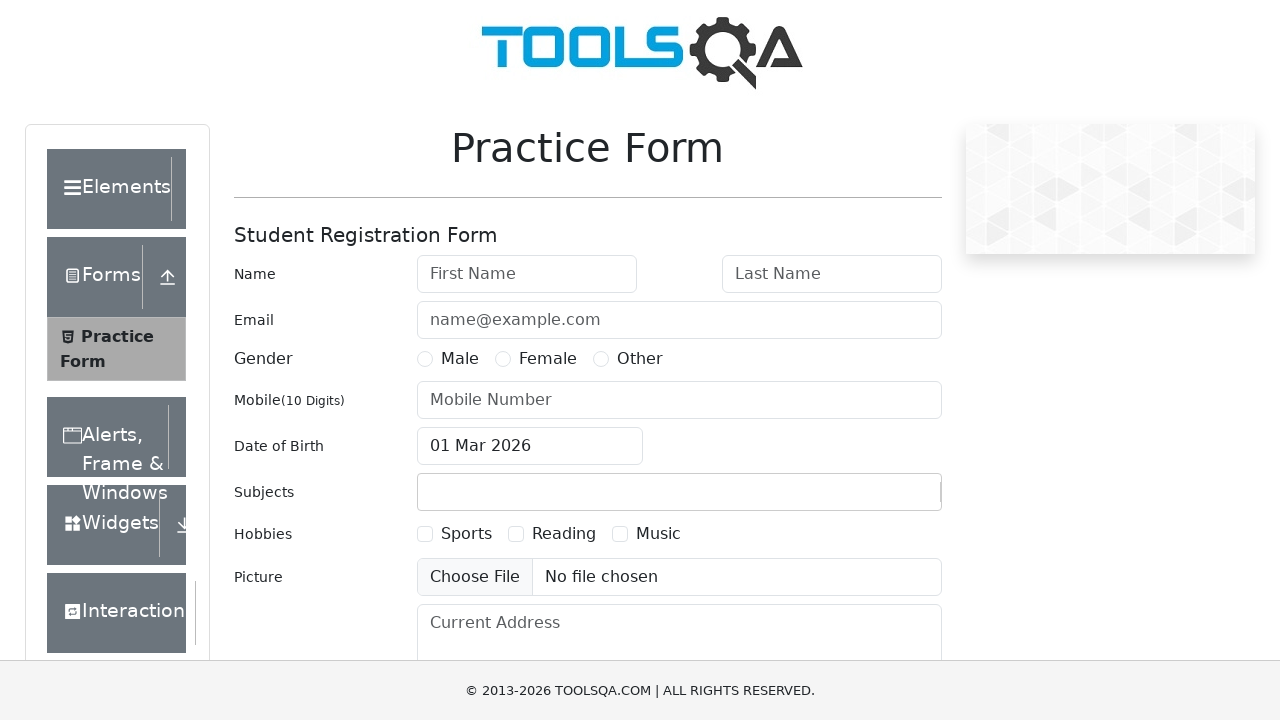

Clicked Sports checkbox to check it at (466, 534) on text=Sports
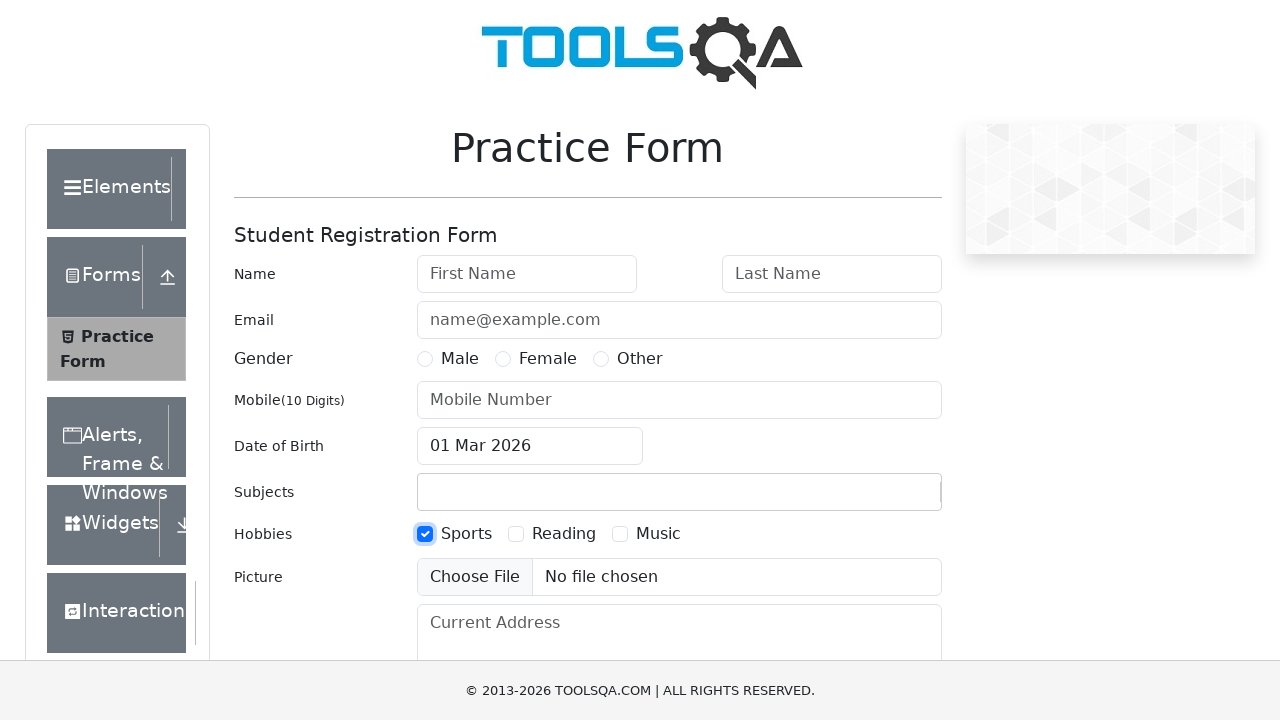

Checked Reading checkbox at (564, 534) on text=Reading
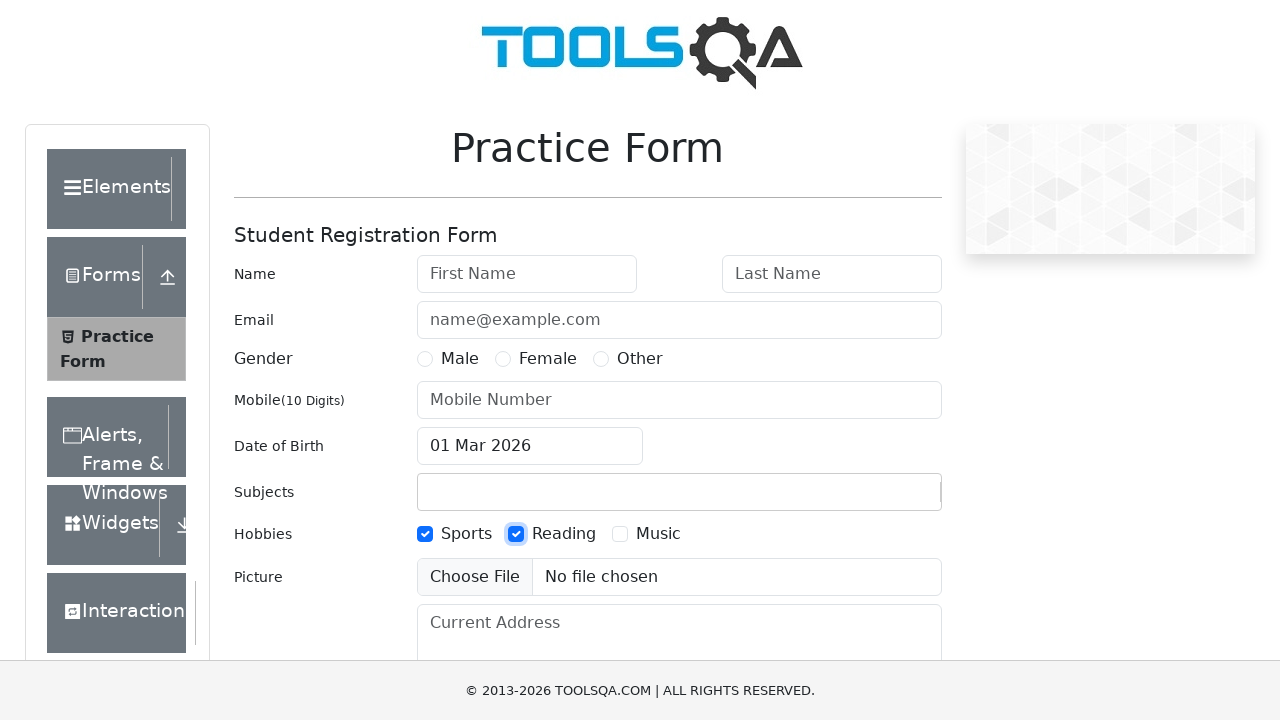

Checked Music checkbox at (658, 534) on text=Music
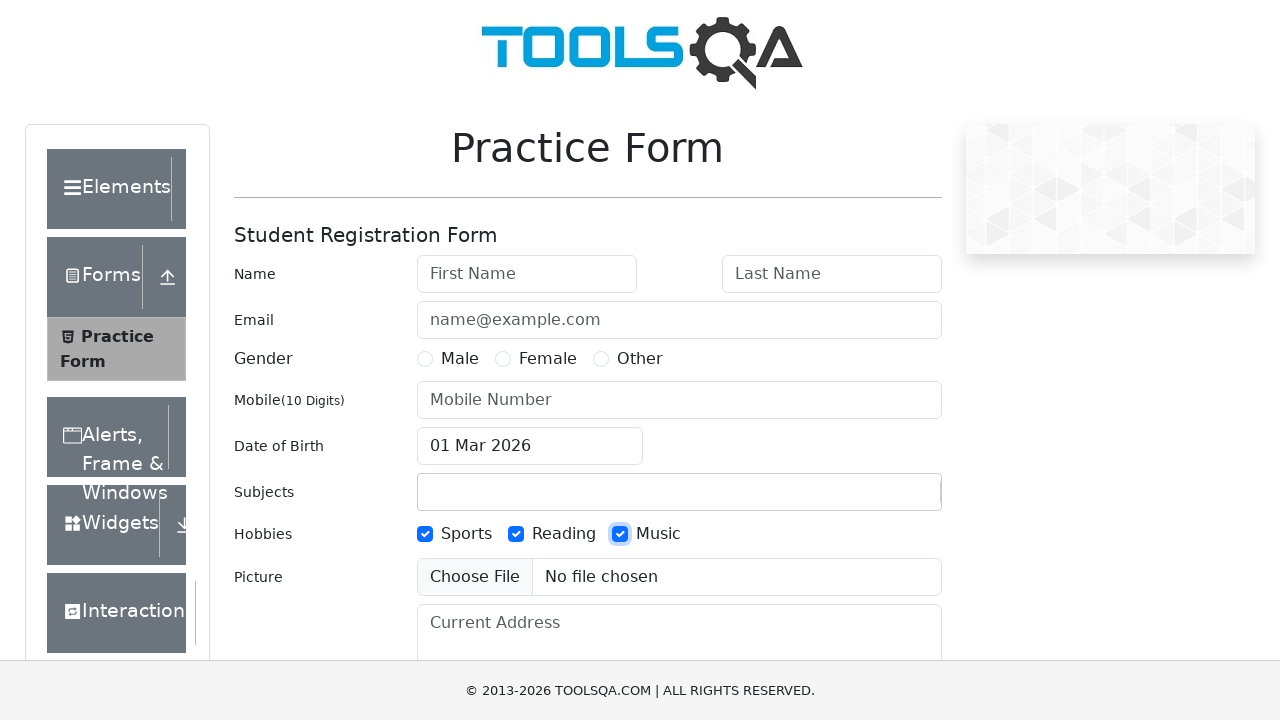

Unchecked Sports checkbox using locator().click() at (466, 534) on text=Sports
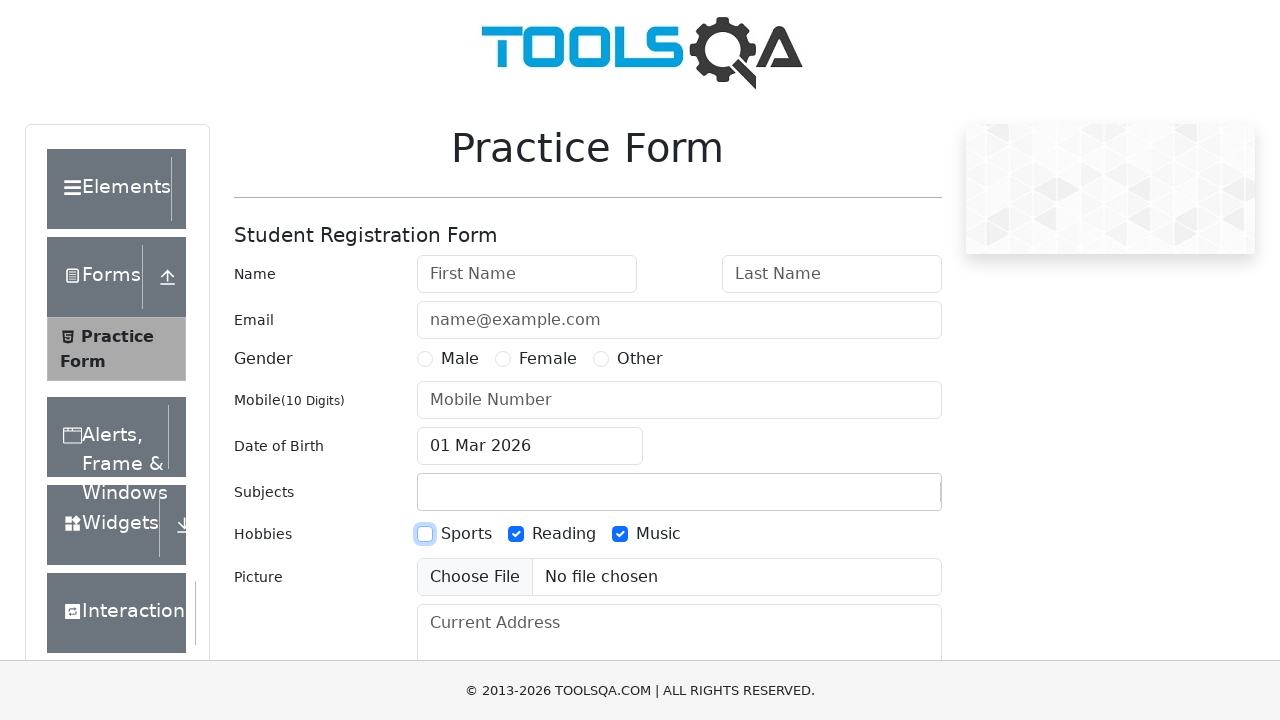

Unchecked Reading checkbox using uncheck() at (564, 534) on text=Reading
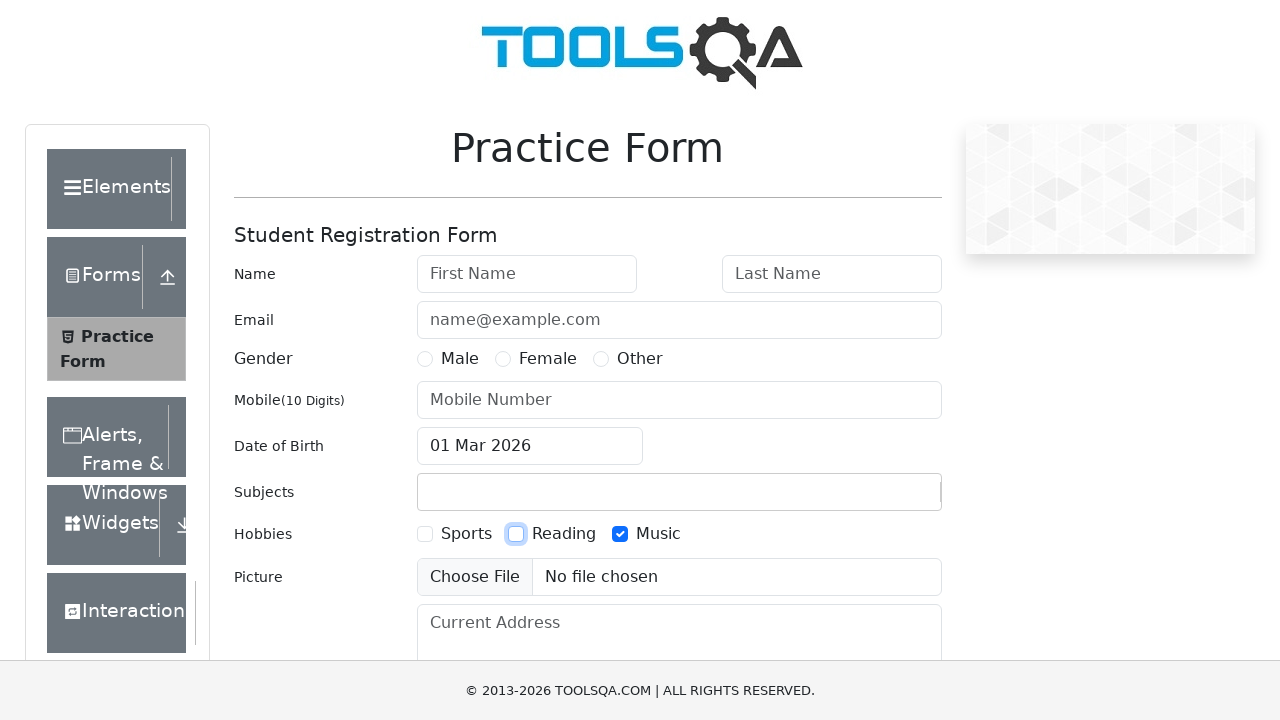

Unchecked Music checkbox using locator().uncheck() at (658, 534) on text=Music
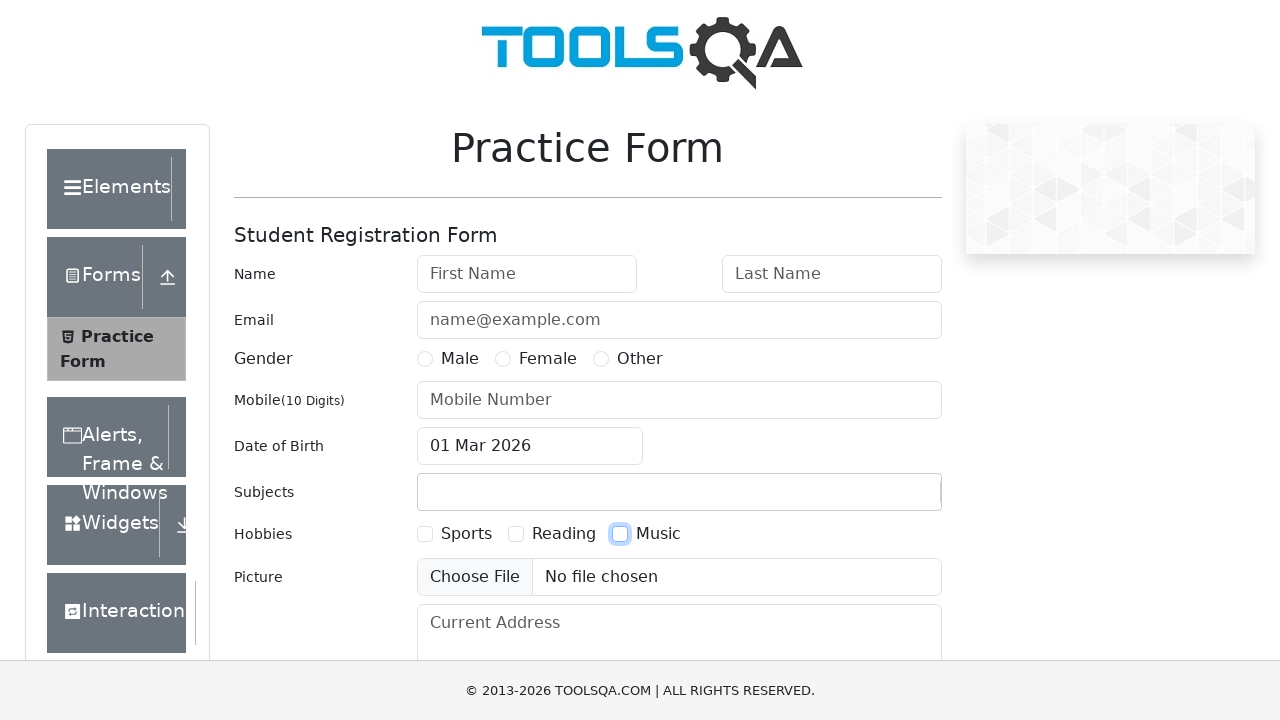

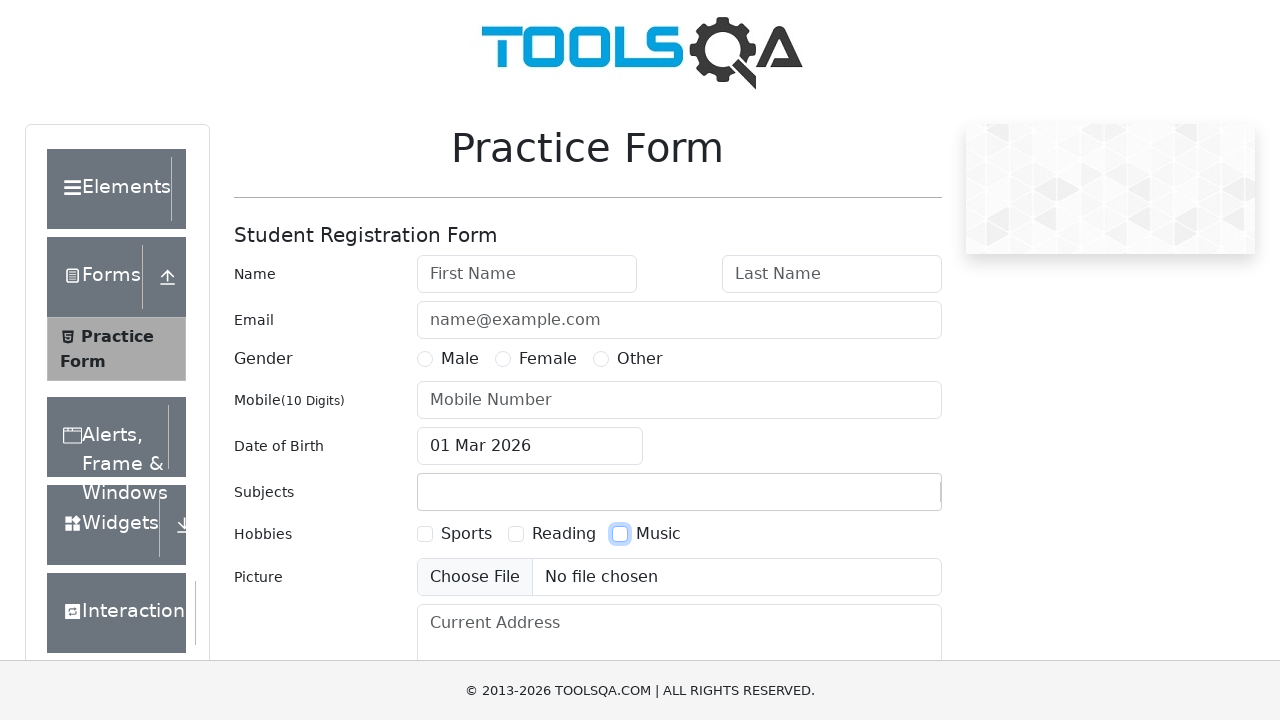